Tests Bootstrap dropdown functionality by clicking a dropdown button and selecting an item from the dropdown menu

Starting URL: https://getbootstrap.com/docs/4.0/components/dropdowns/

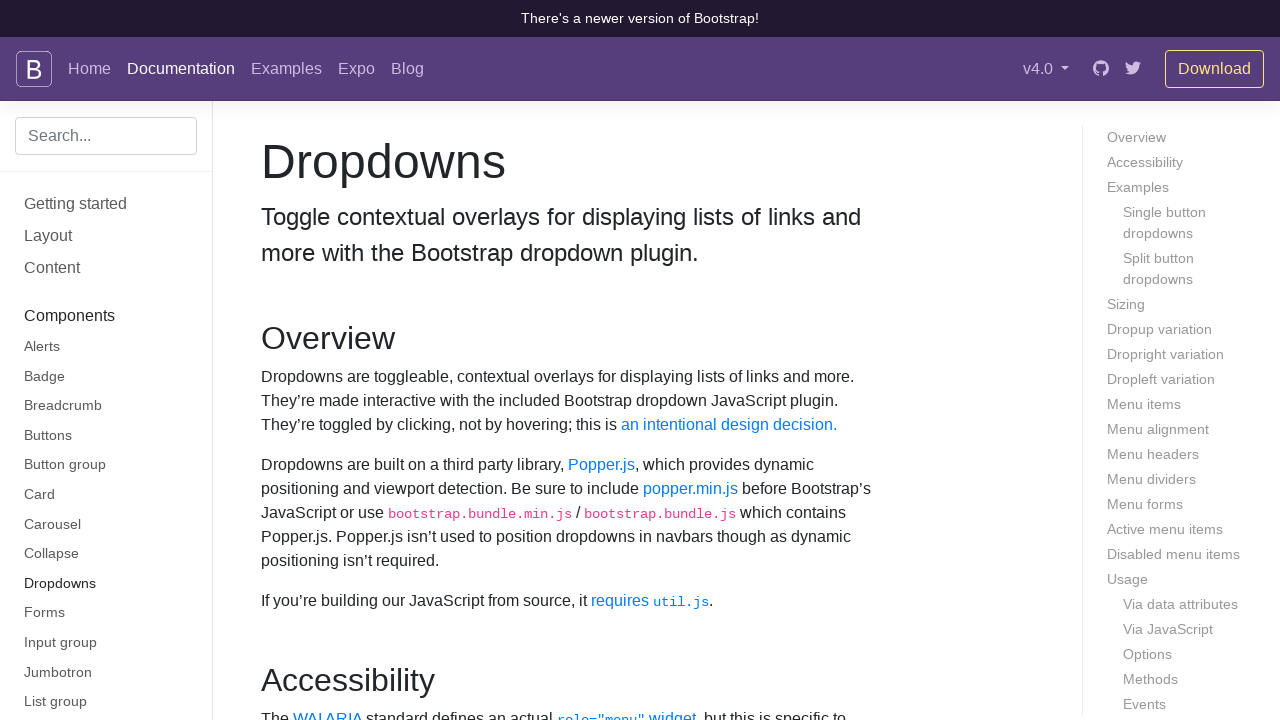

Clicked dropdown button to open menu at (370, 360) on #dropdownMenuButton
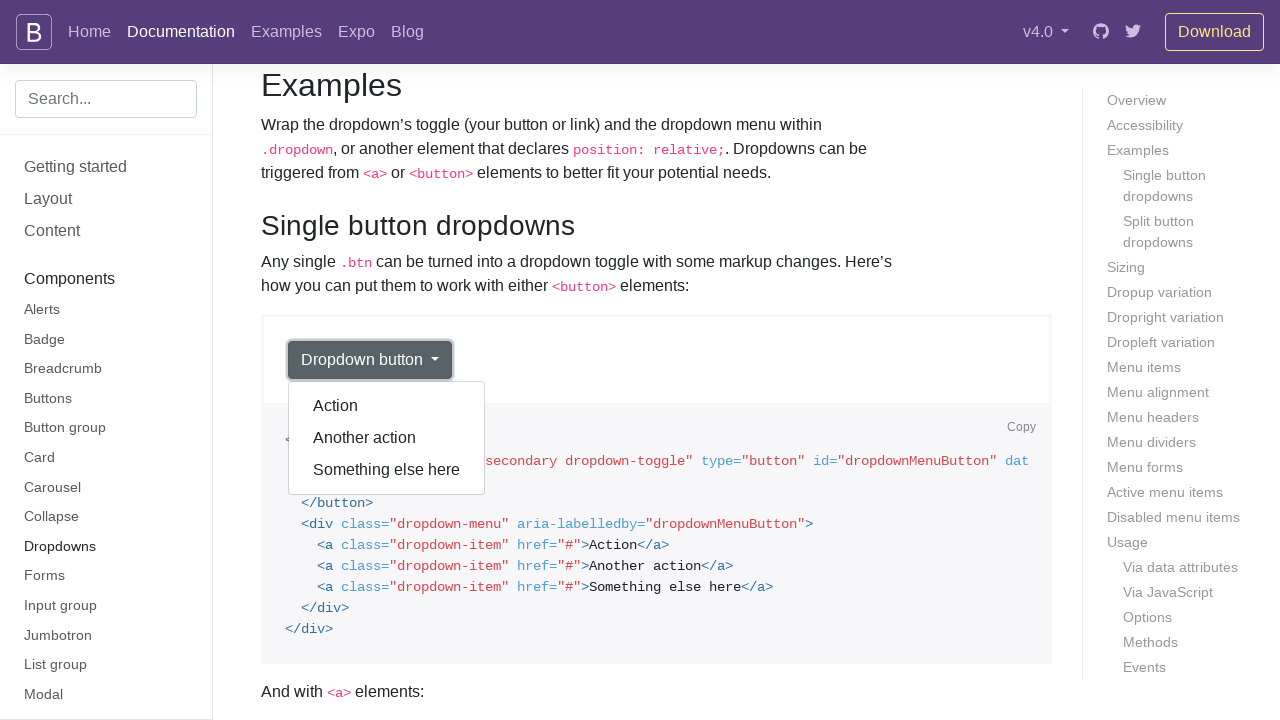

Dropdown menu became visible
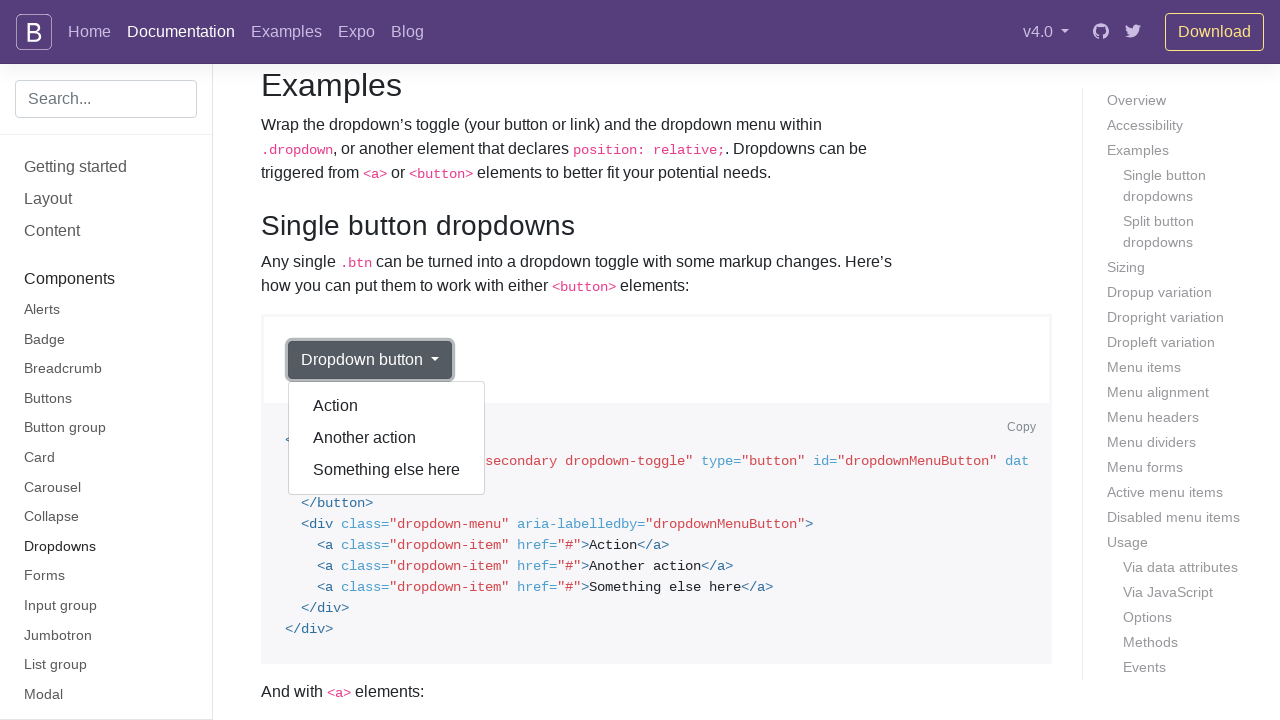

Retrieved all dropdown menu items
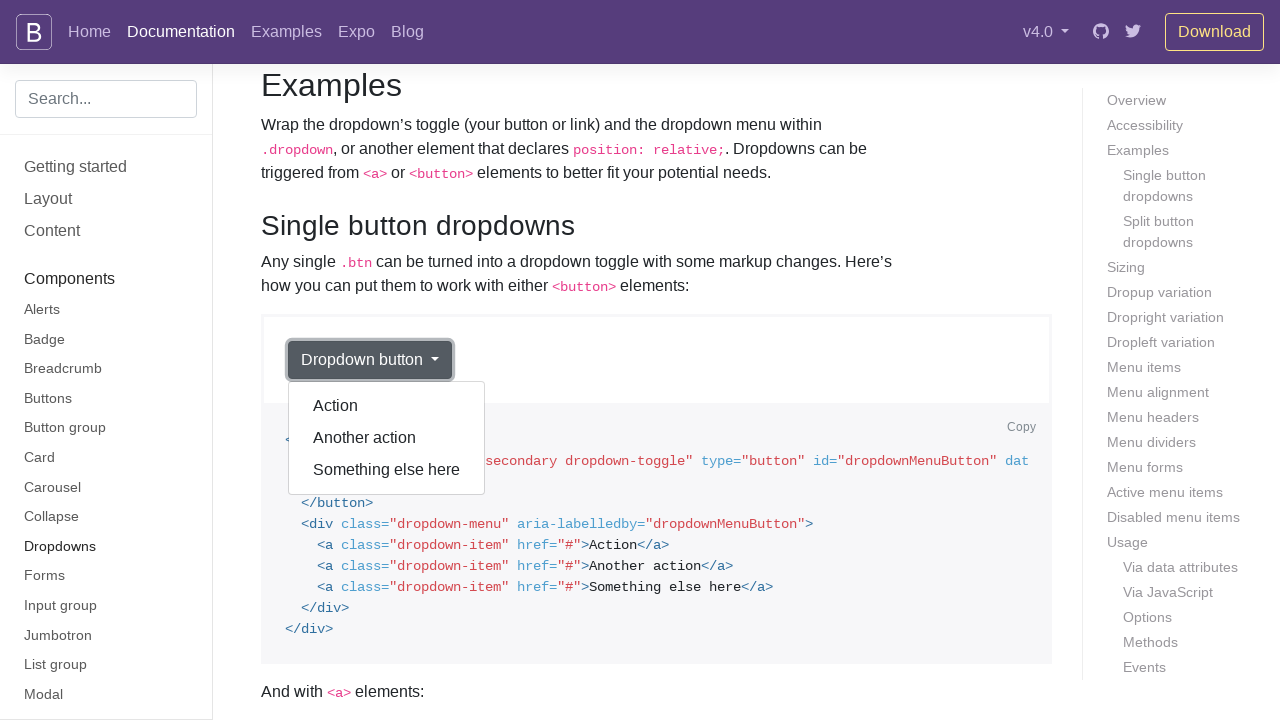

Clicked 'Another action' item from dropdown menu at (387, 438) on div.dropdown-menu[aria-labelledby='dropdownMenuButton'] a >> nth=1
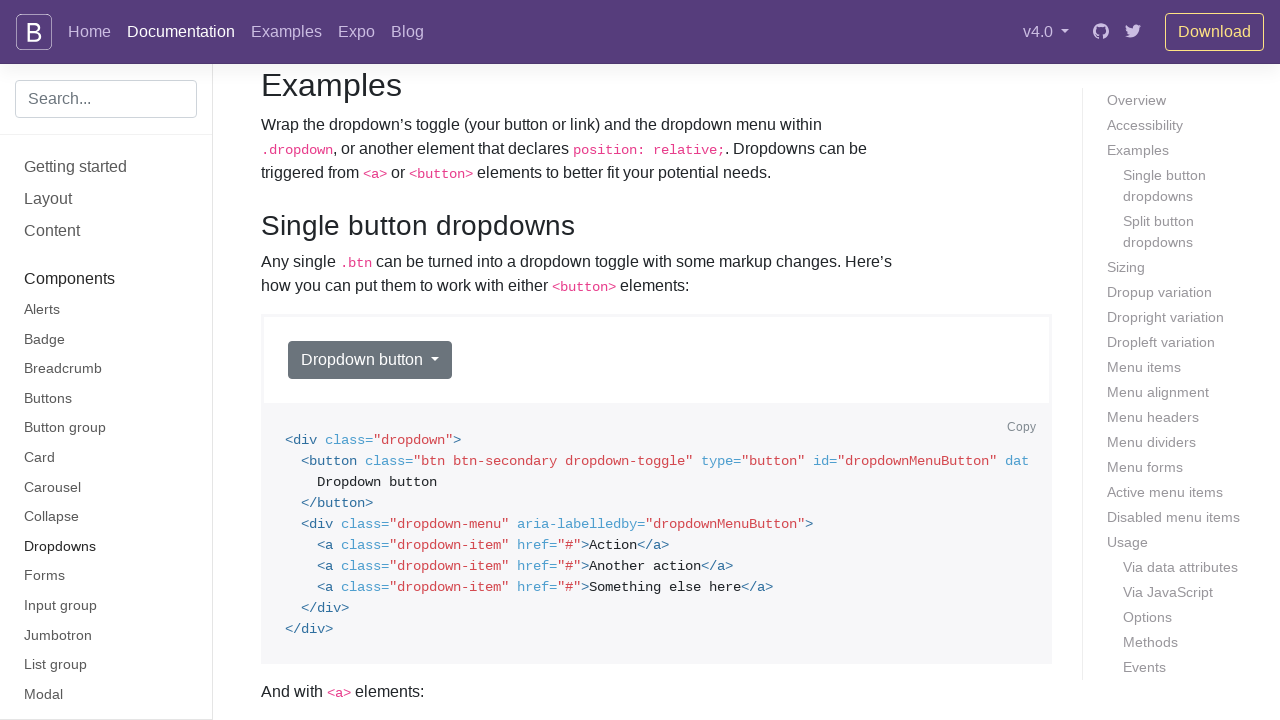

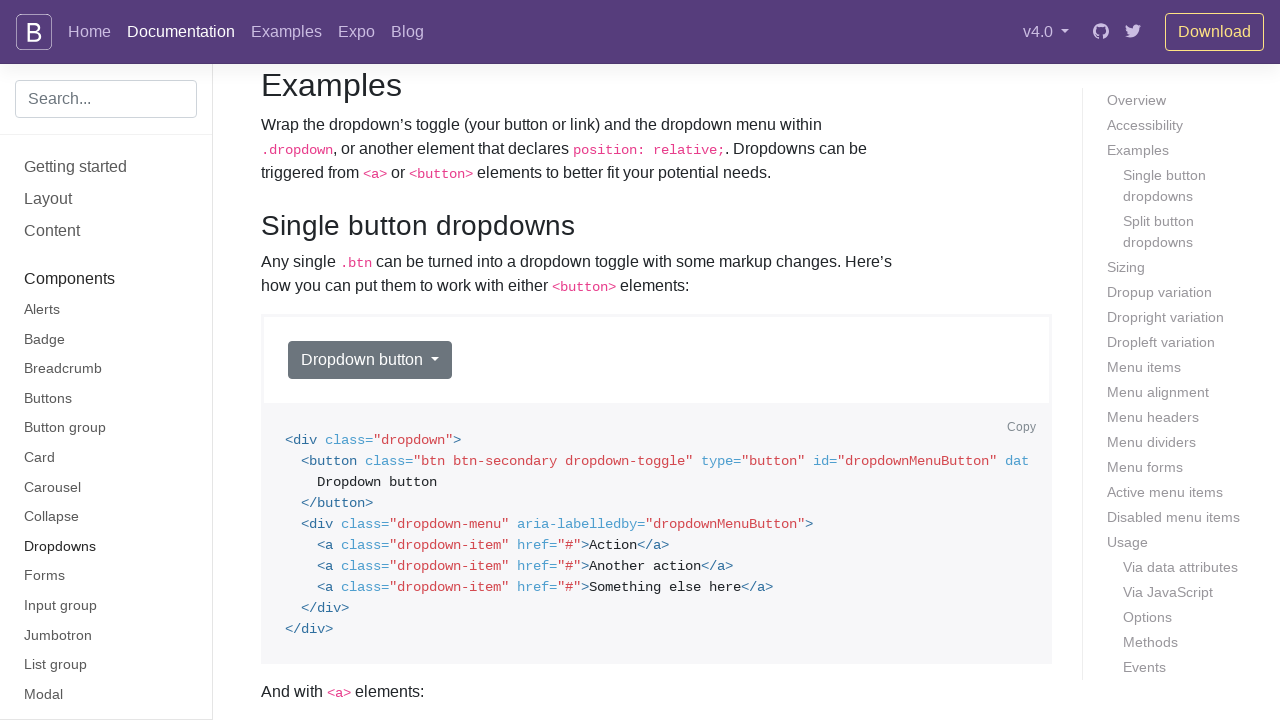